Tests reopening a completed task and then clearing remaining completed tasks while in Completed filter.

Starting URL: https://todomvc4tasj.herokuapp.com/

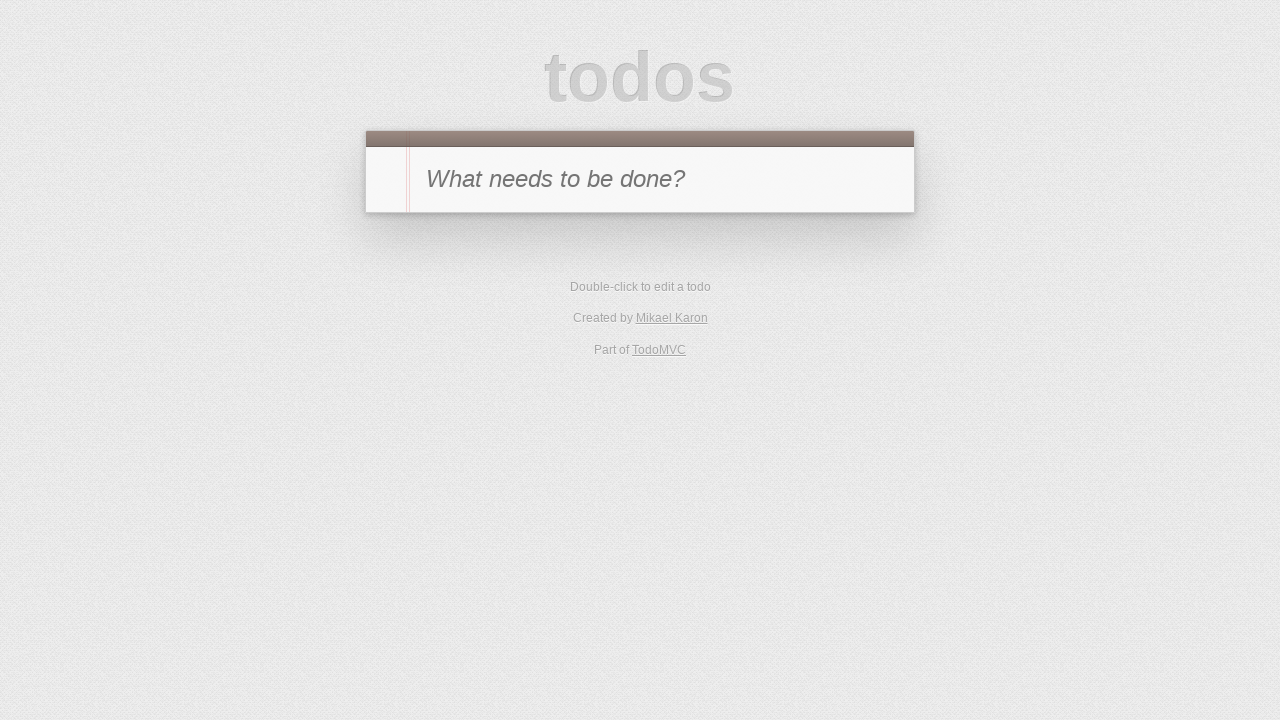

Set up localStorage with two completed tasks
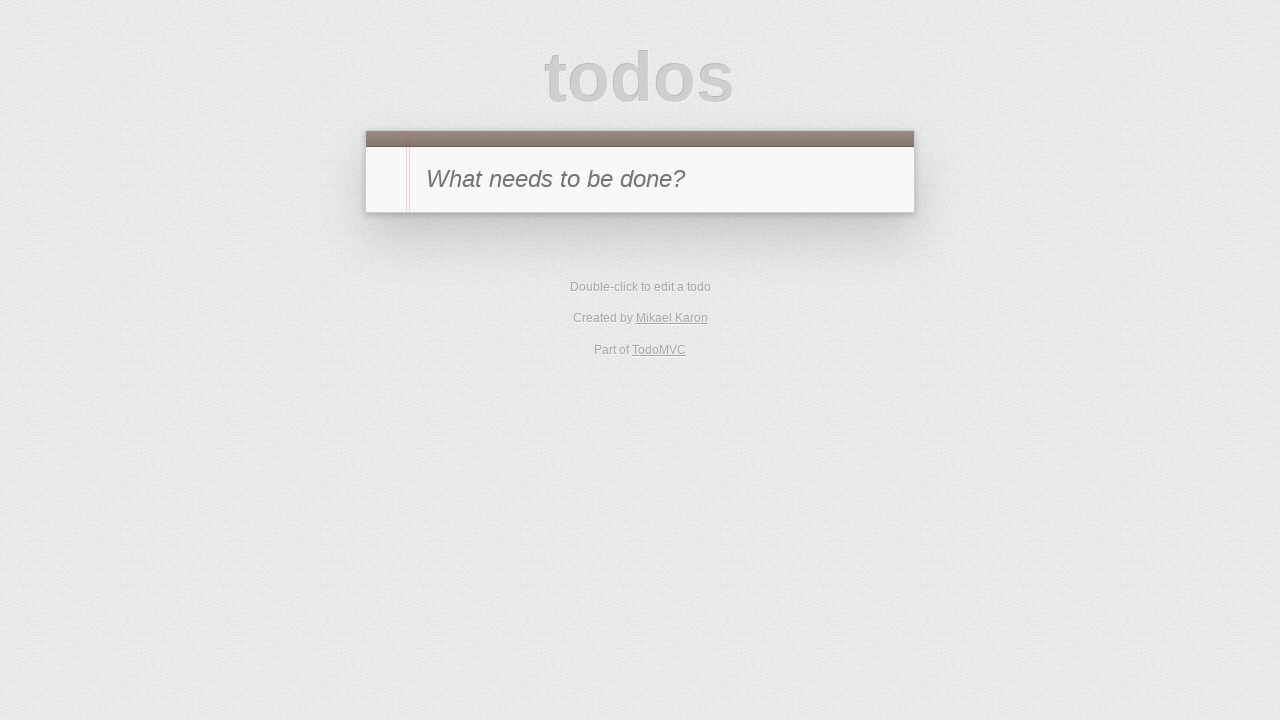

Reloaded page to apply initial state
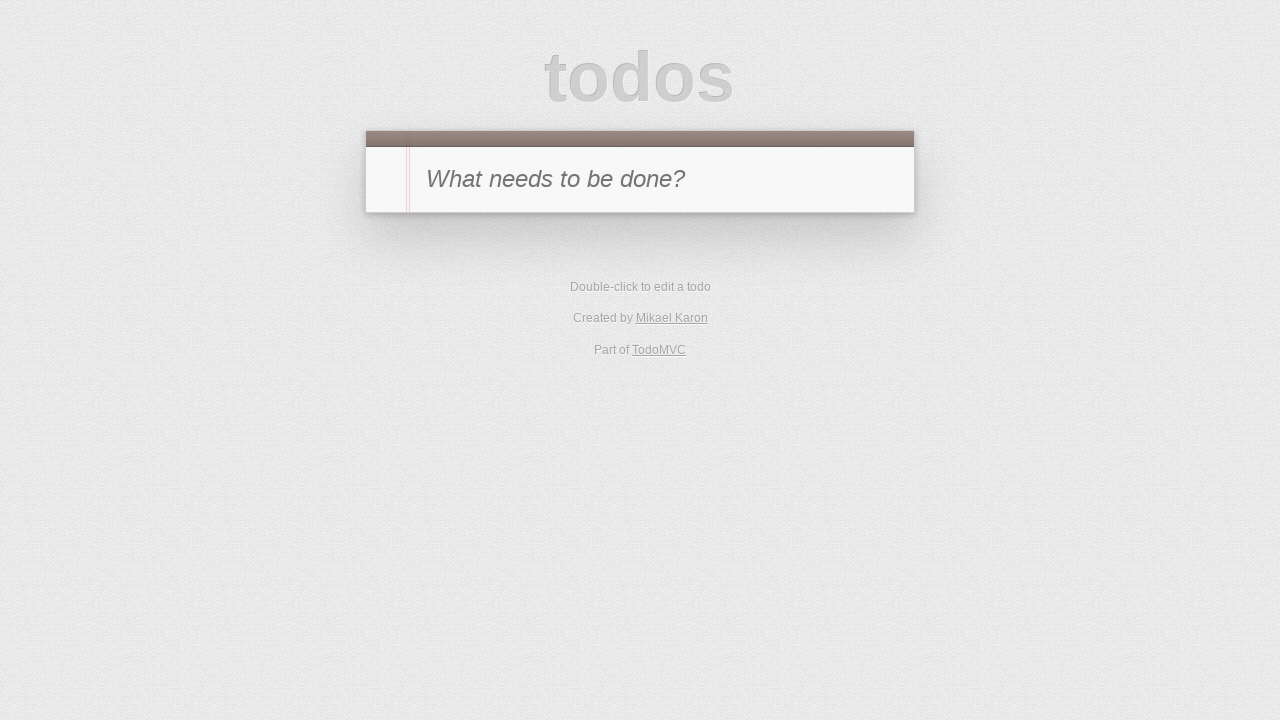

Clicked on Completed filter to show only completed tasks at (676, 351) on text=Completed
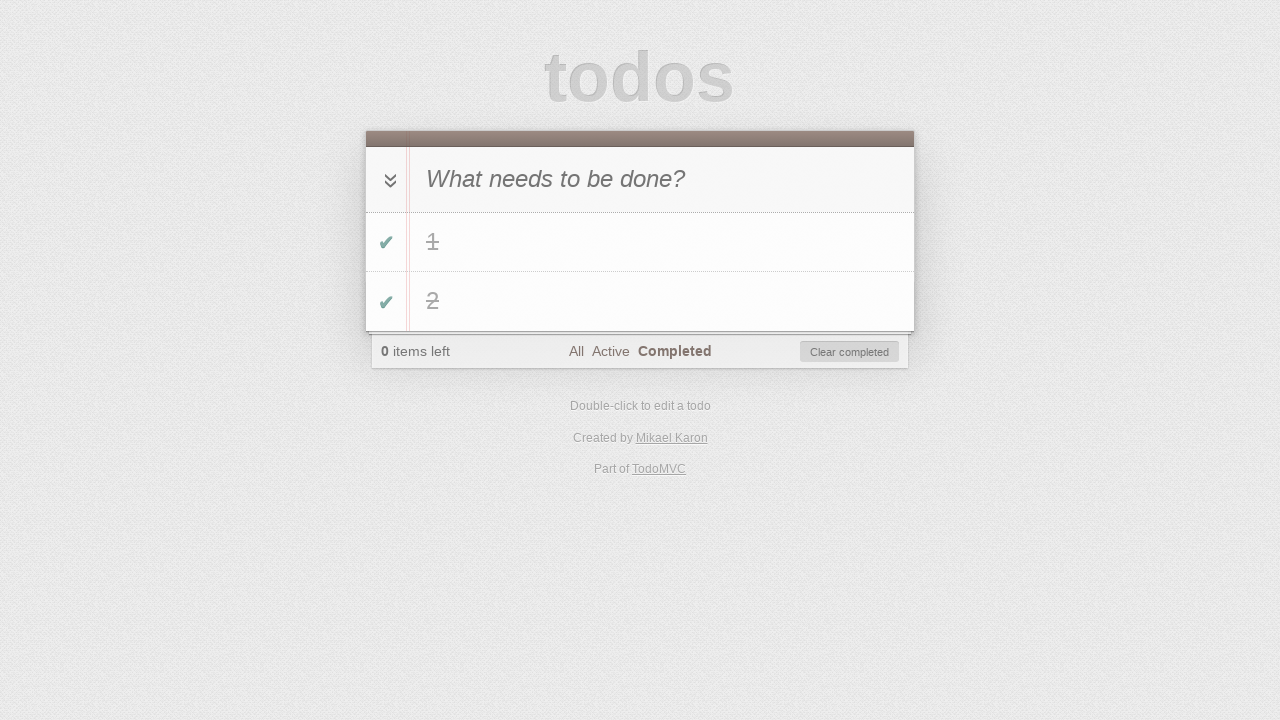

Toggled task '1' to reopen it from completed state at (386, 242) on #todo-list li >> internal:has-text="1"i >> .toggle
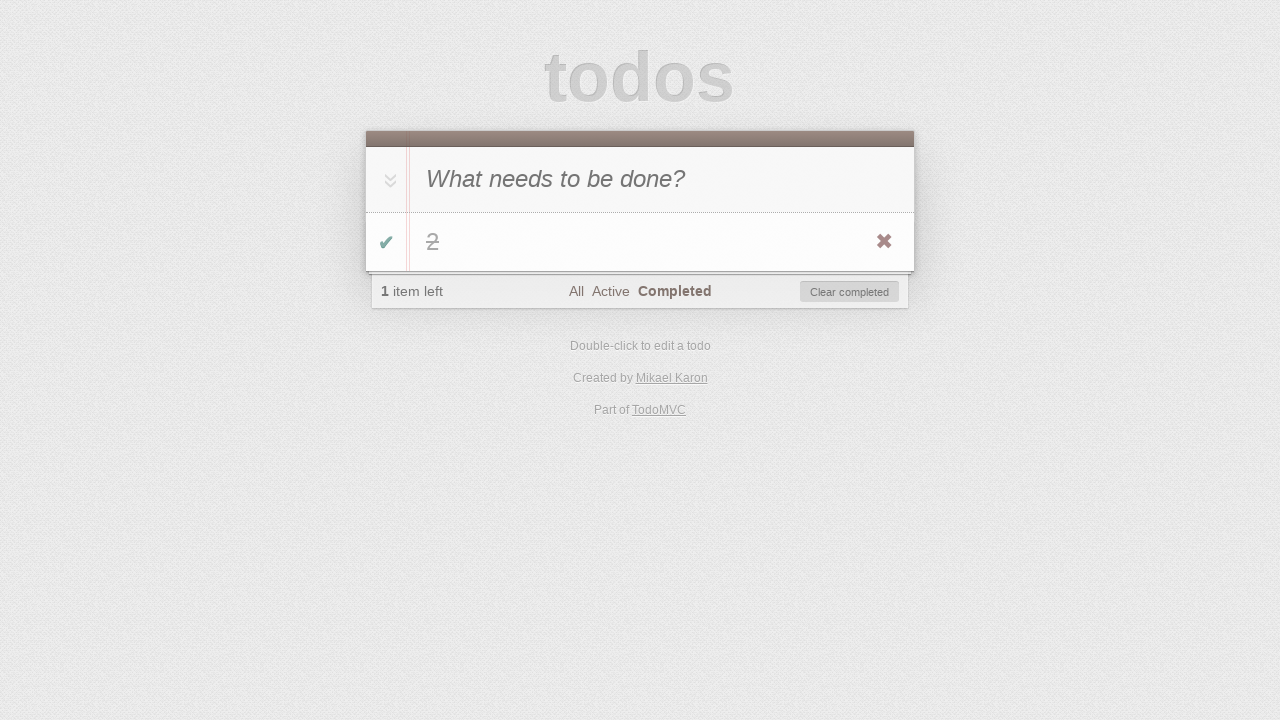

Clicked 'Clear completed' button to remove remaining completed tasks at (850, 292) on #clear-completed
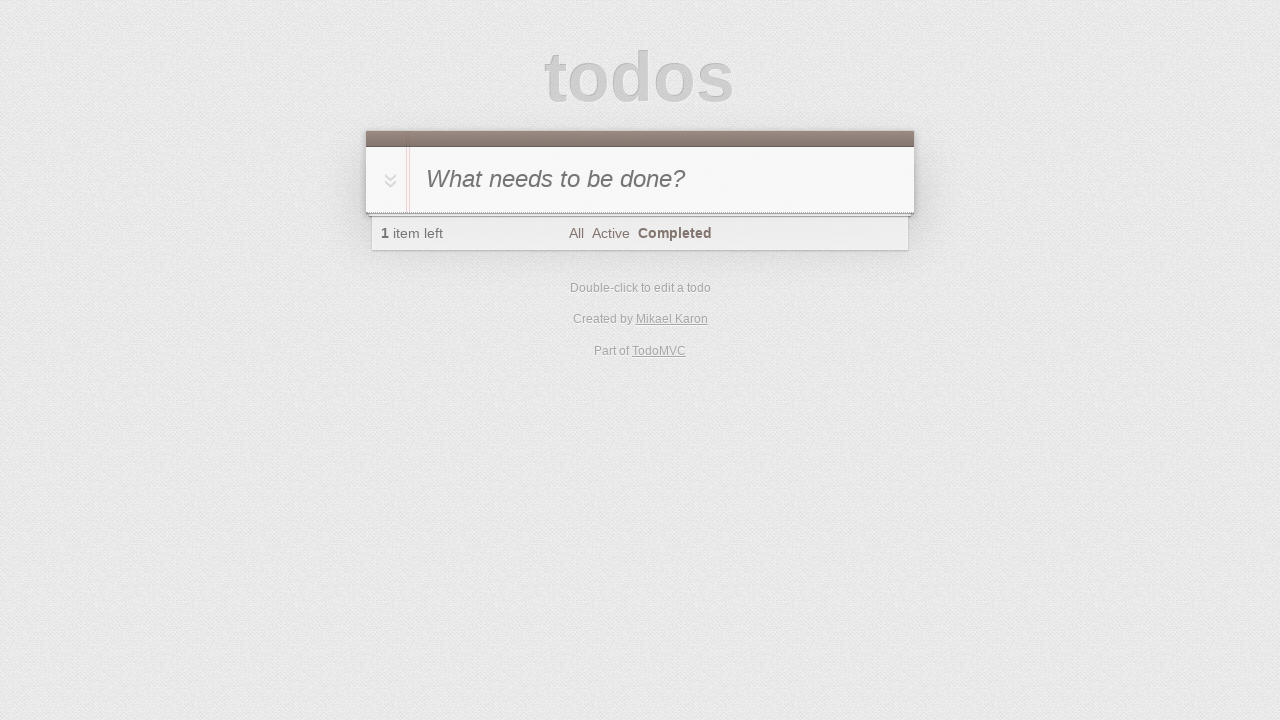

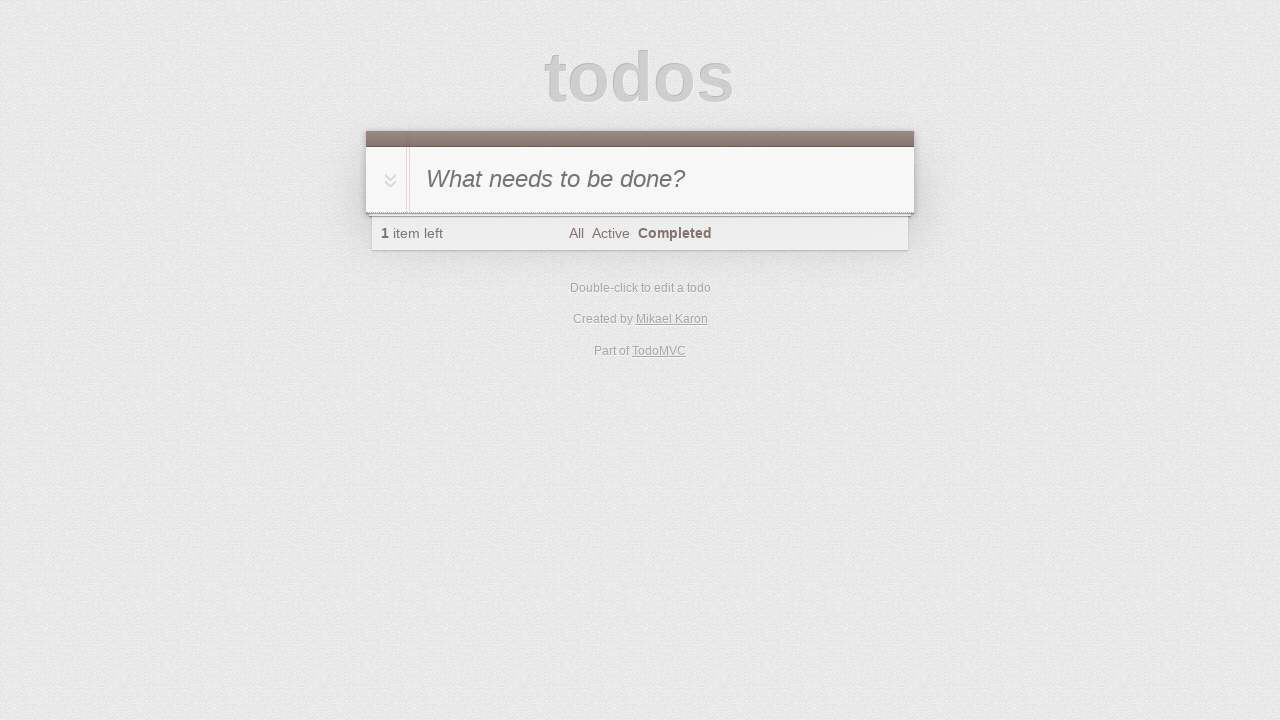